Tests form input field states by verifying if elements are displayed and enabled, then entering text into enabled fields

Starting URL: http://formy-project.herokuapp.com/enabled

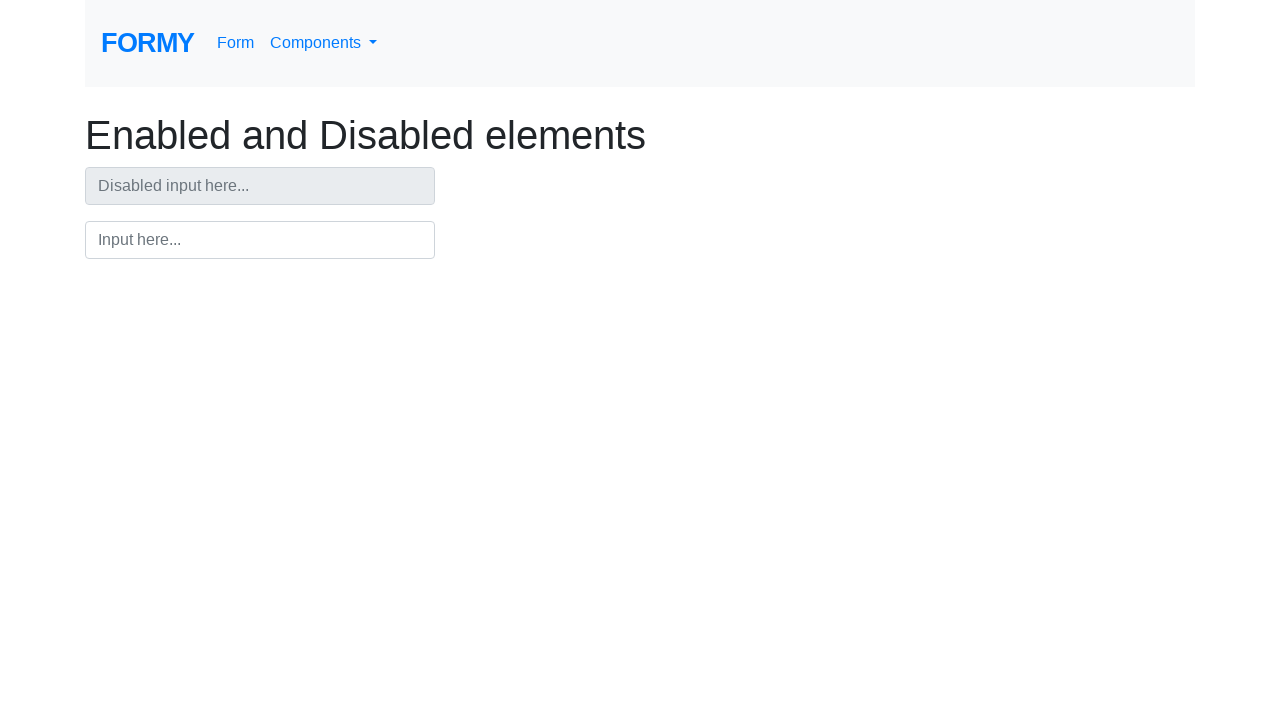

Located disabled input field element
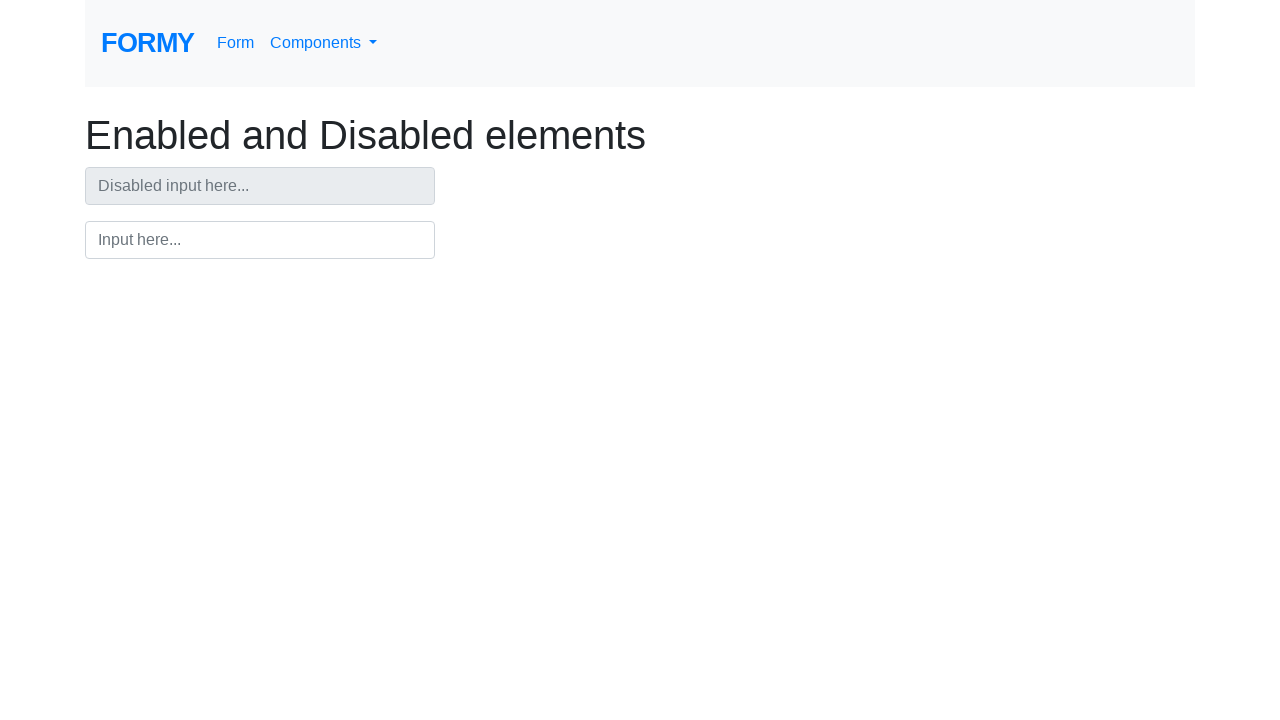

Verified disabled input field is visible
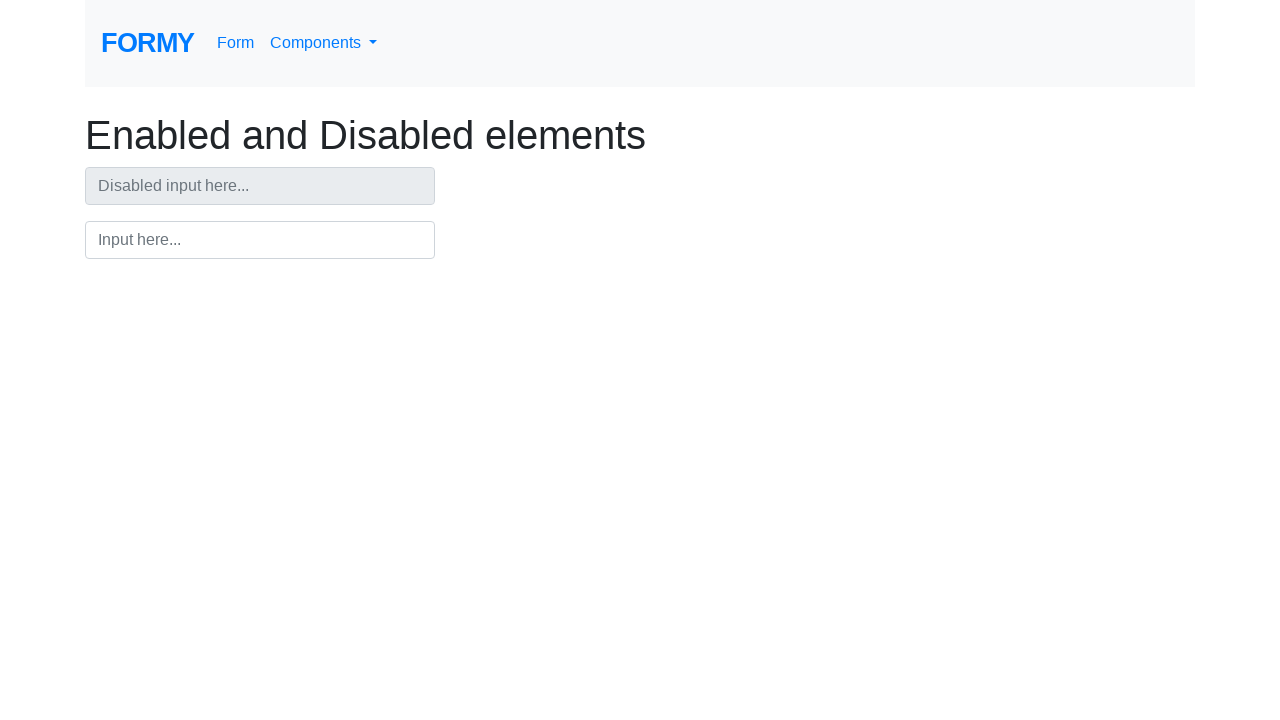

Located regular input field element
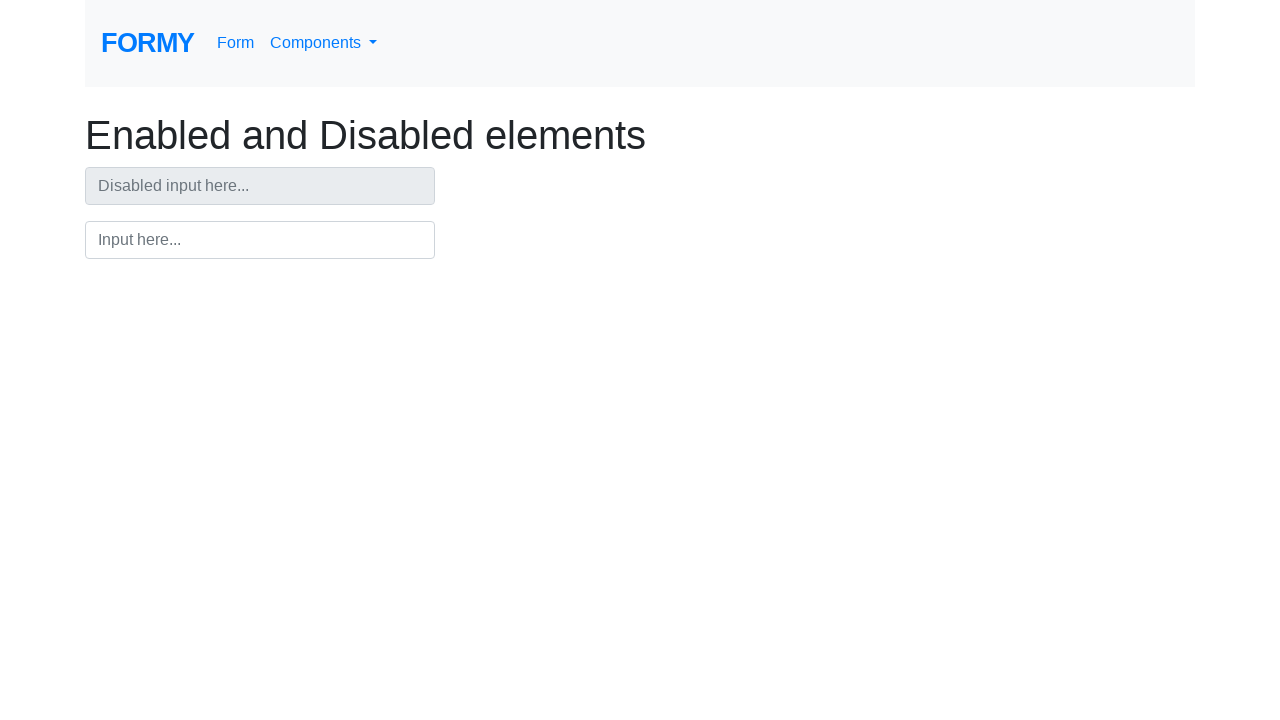

Verified regular input field is visible
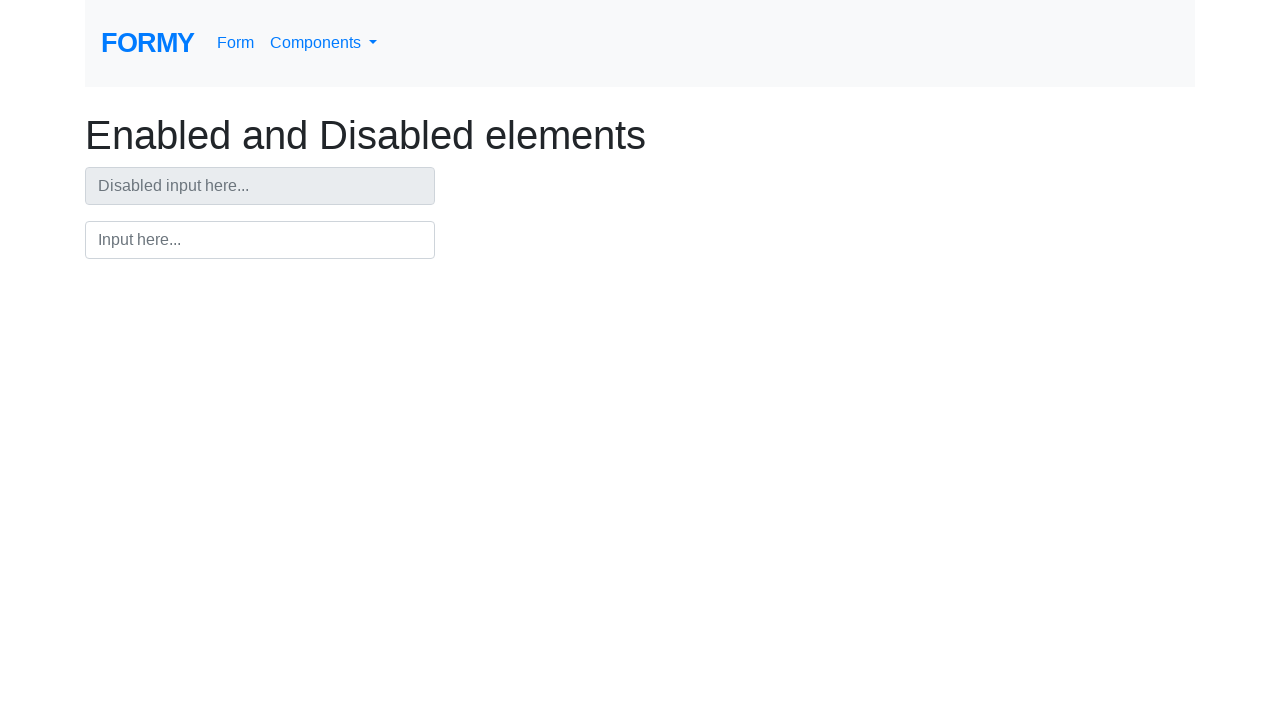

Filled regular input field with 'Hello' on #input
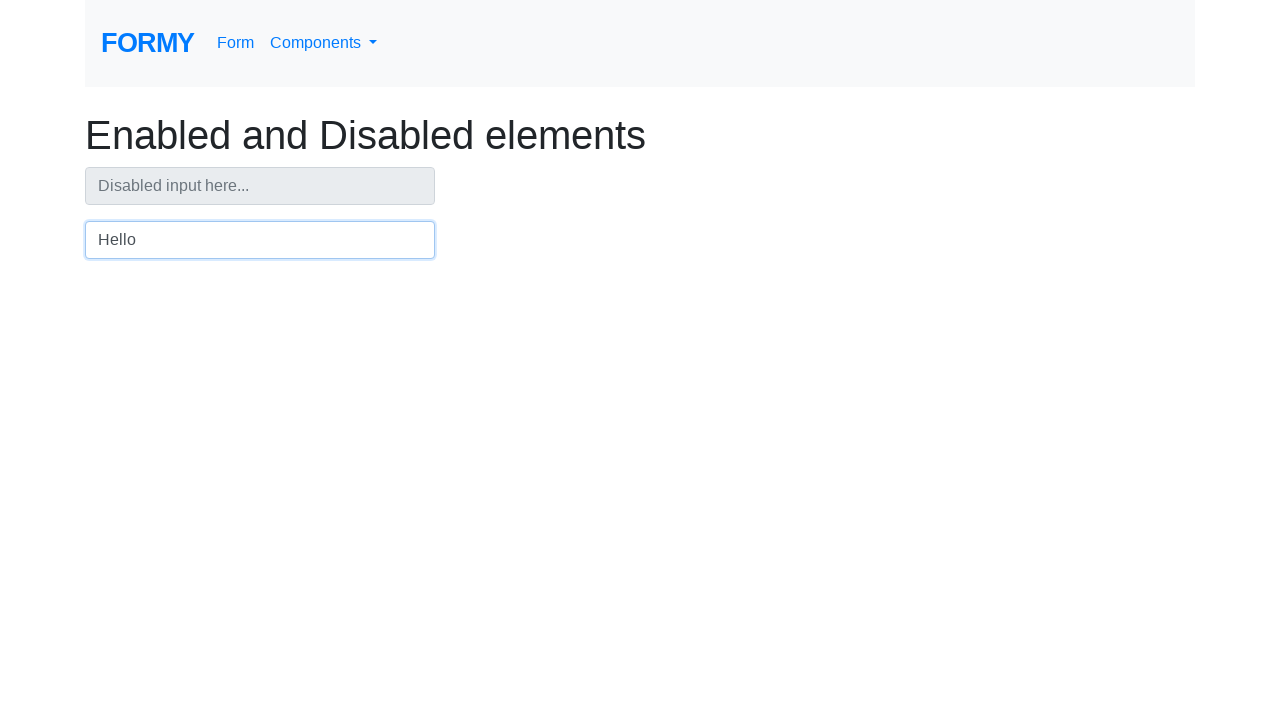

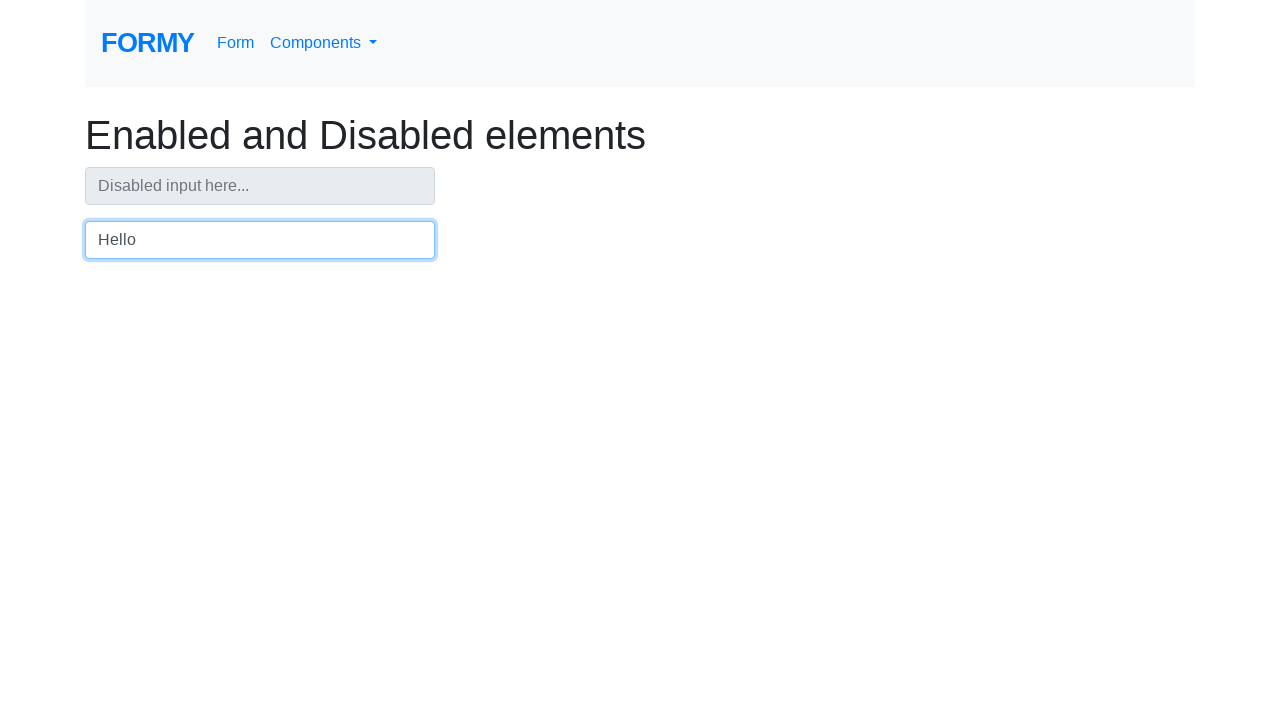